Fills out a practice form with personal information including name, gender, date of birth, and hobbies

Starting URL: https://demoqa.com/automation-practice-form/

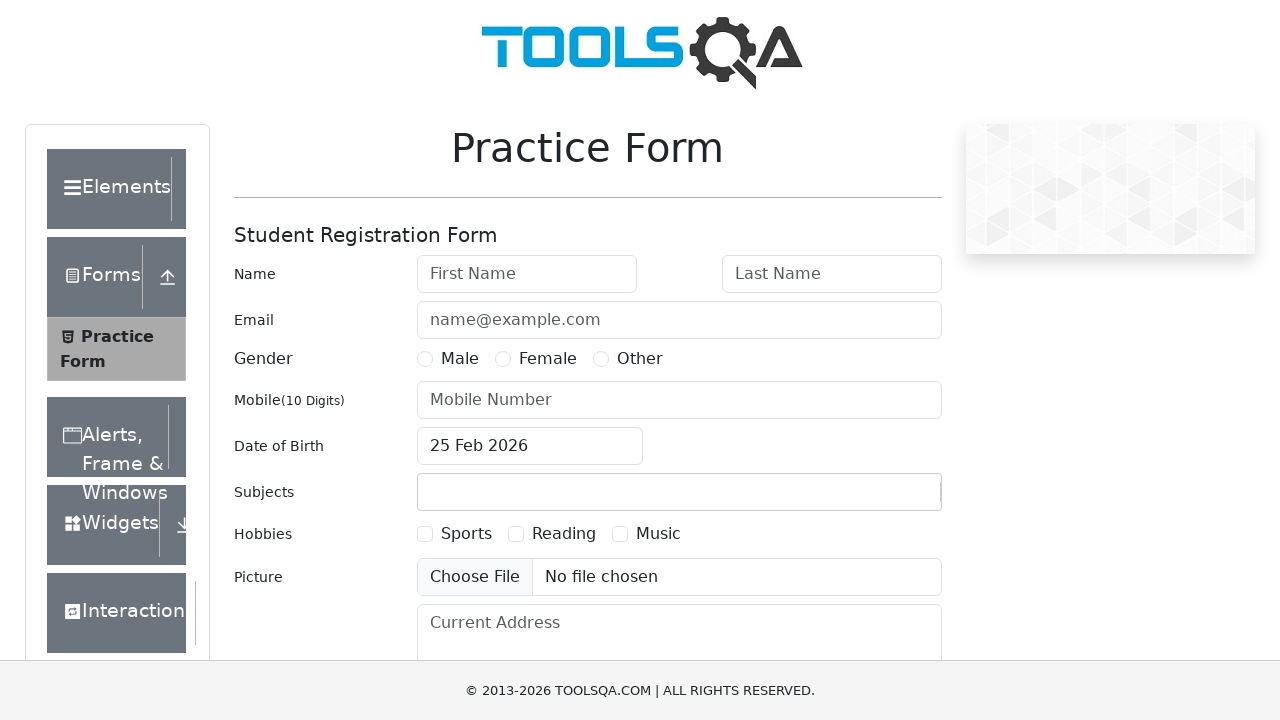

Filled first name field with 'Sheelu' on //*[@id='firstName']
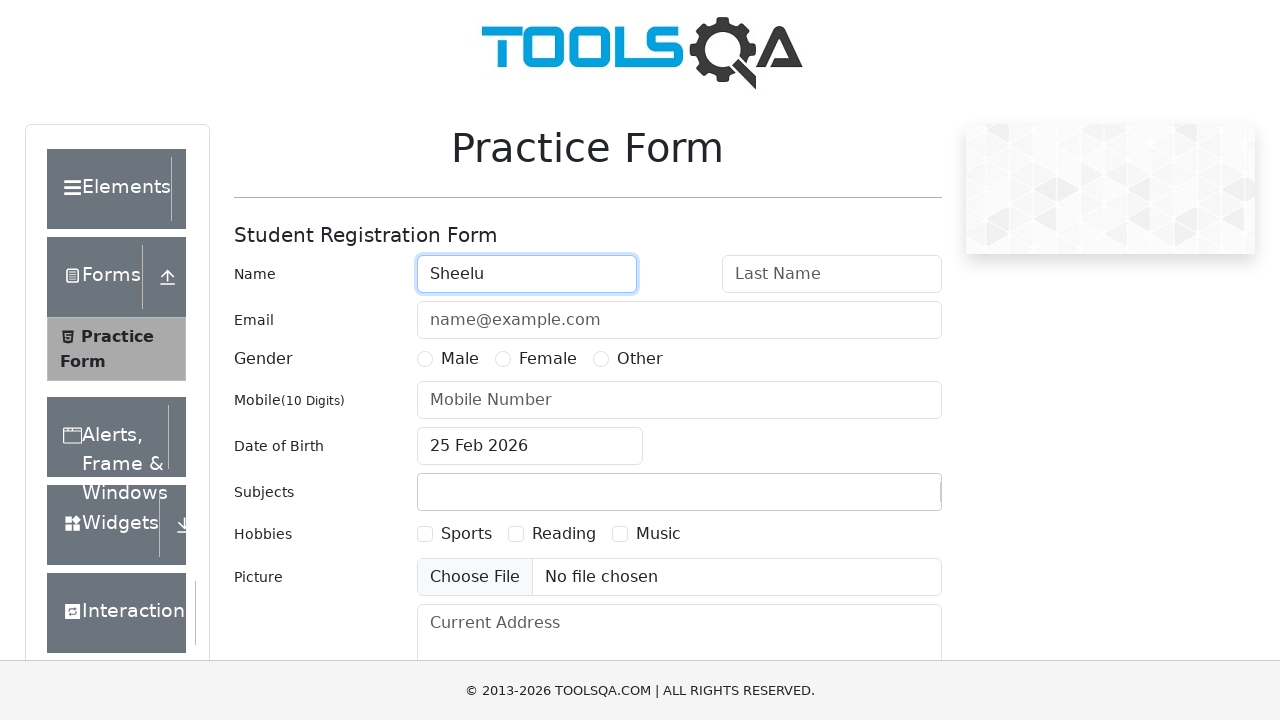

Filled last name field with 'Yadav' on #lastName
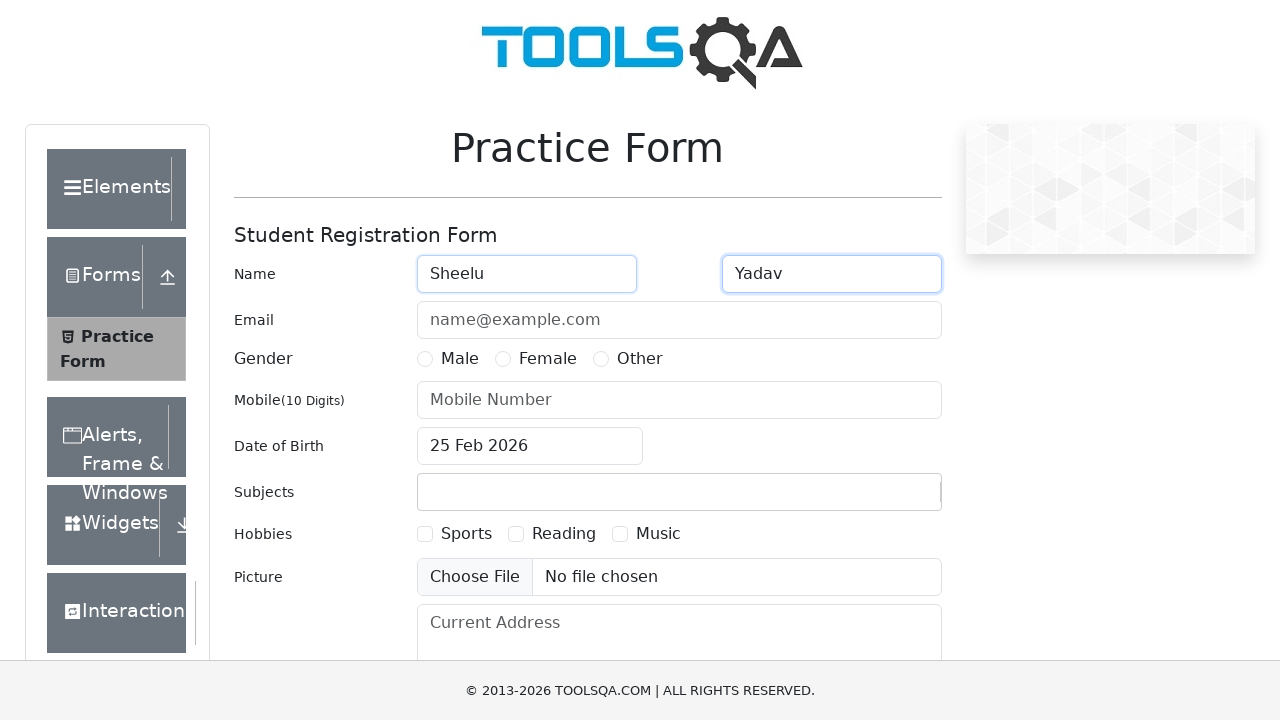

Selected 'Female' gender option at (548, 359) on xpath=//label[text()='Female']
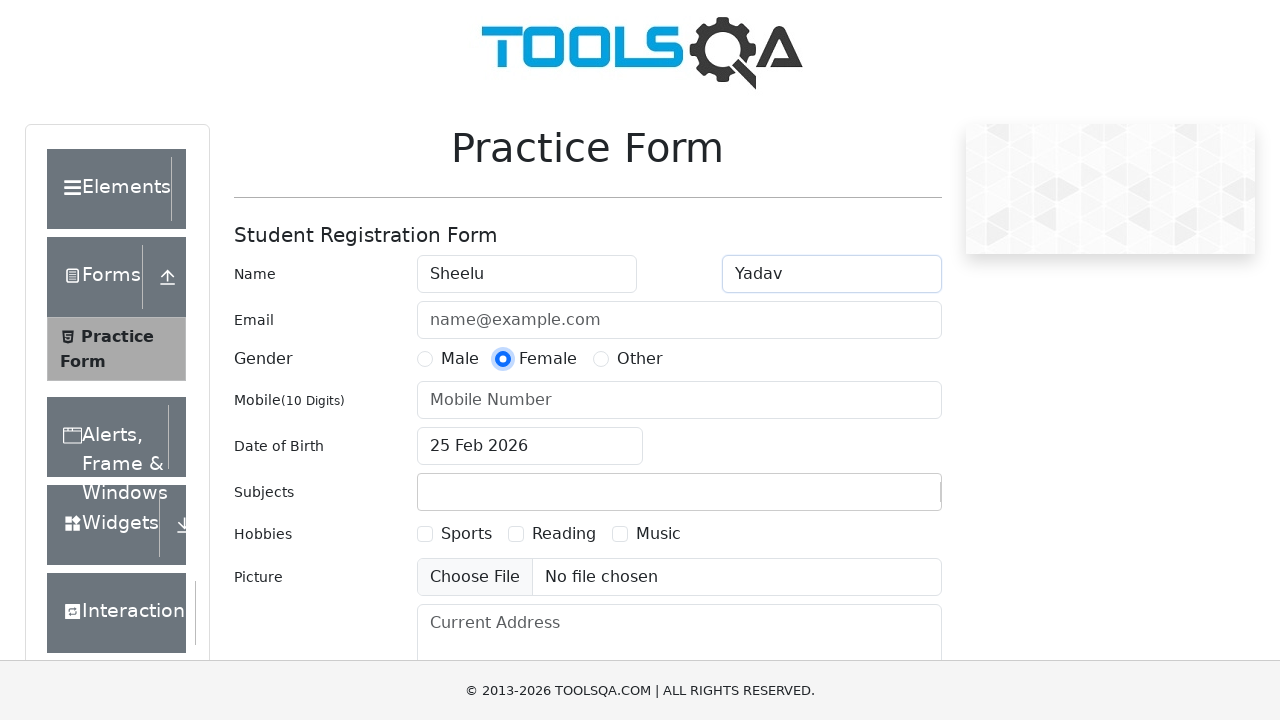

Scrolled down 500 pixels
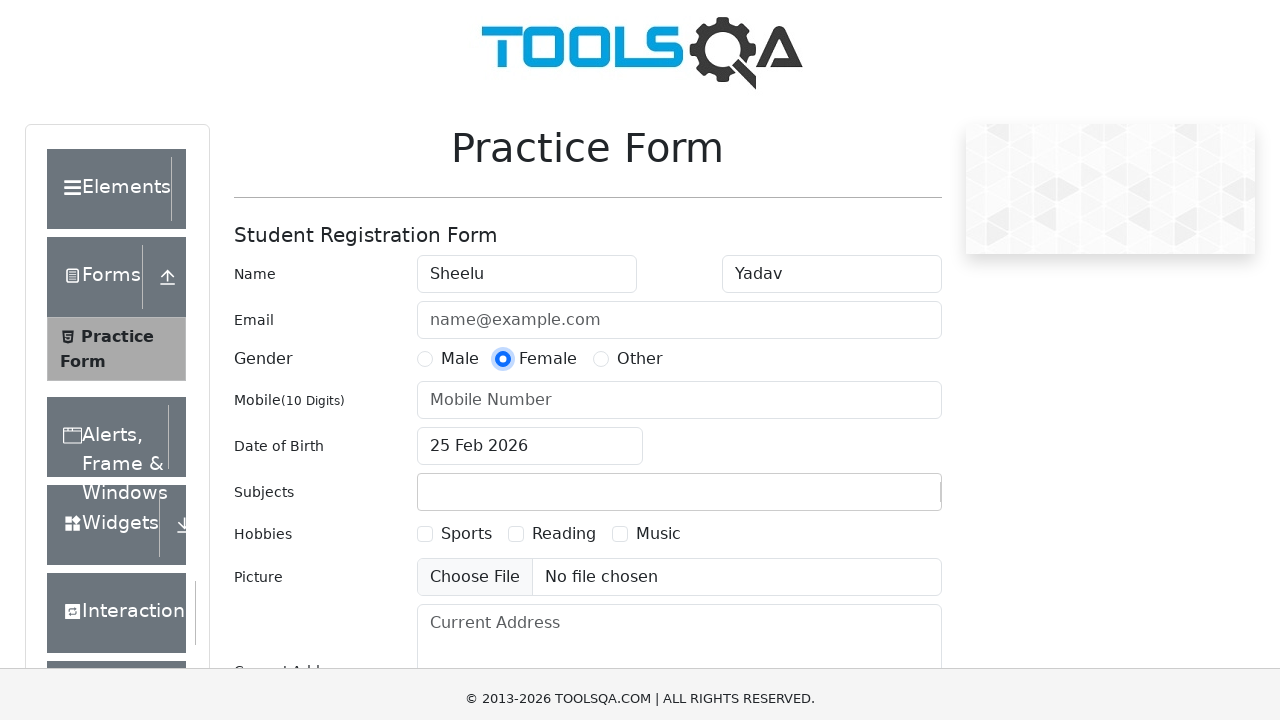

Clicked date of birth input field at (530, 118) on #dateOfBirthInput
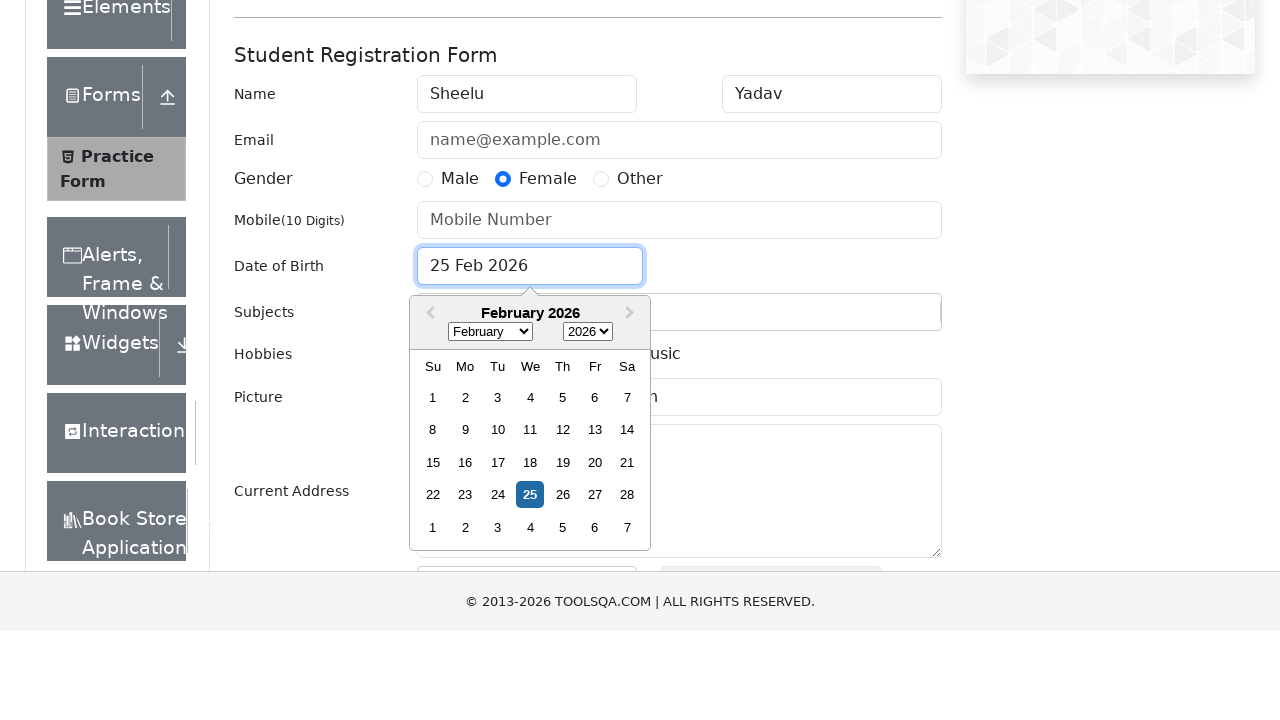

Selected date 12 from date picker at (562, 524) on xpath=//div[contains(text(),'12')]
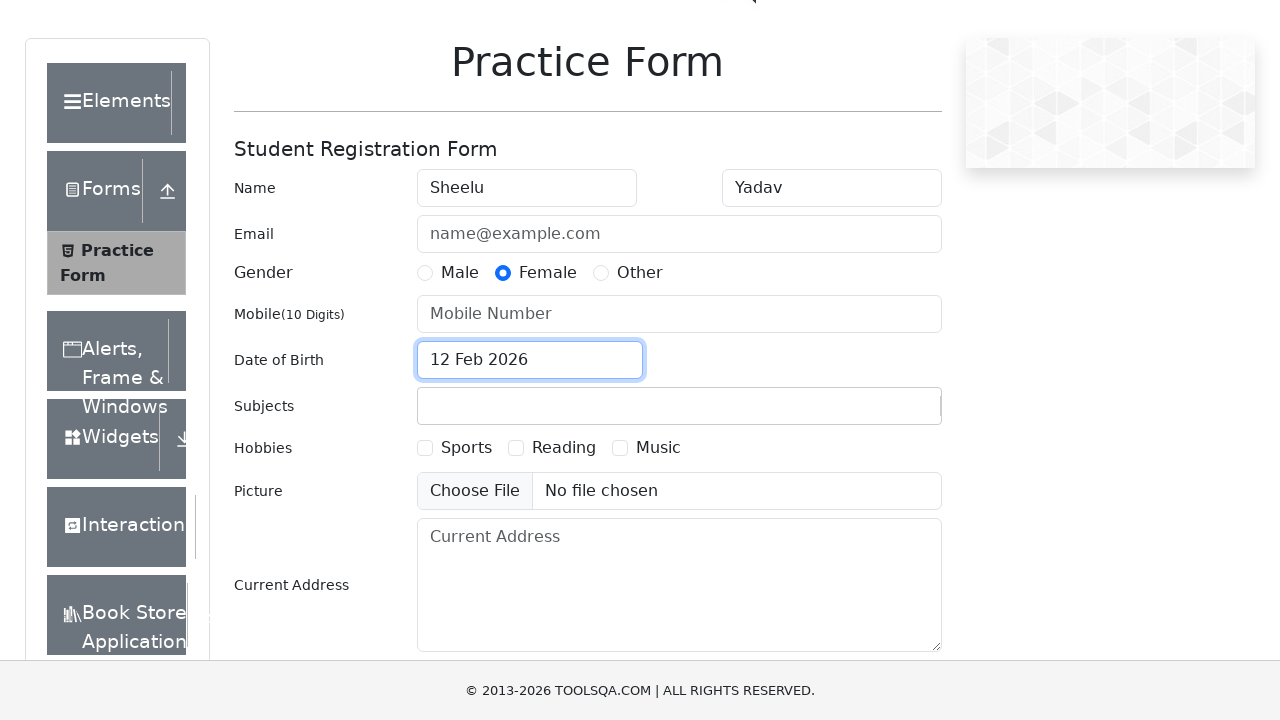

Selected 'Sports' hobby checkbox at (466, 448) on xpath=//*[text()='Sports']
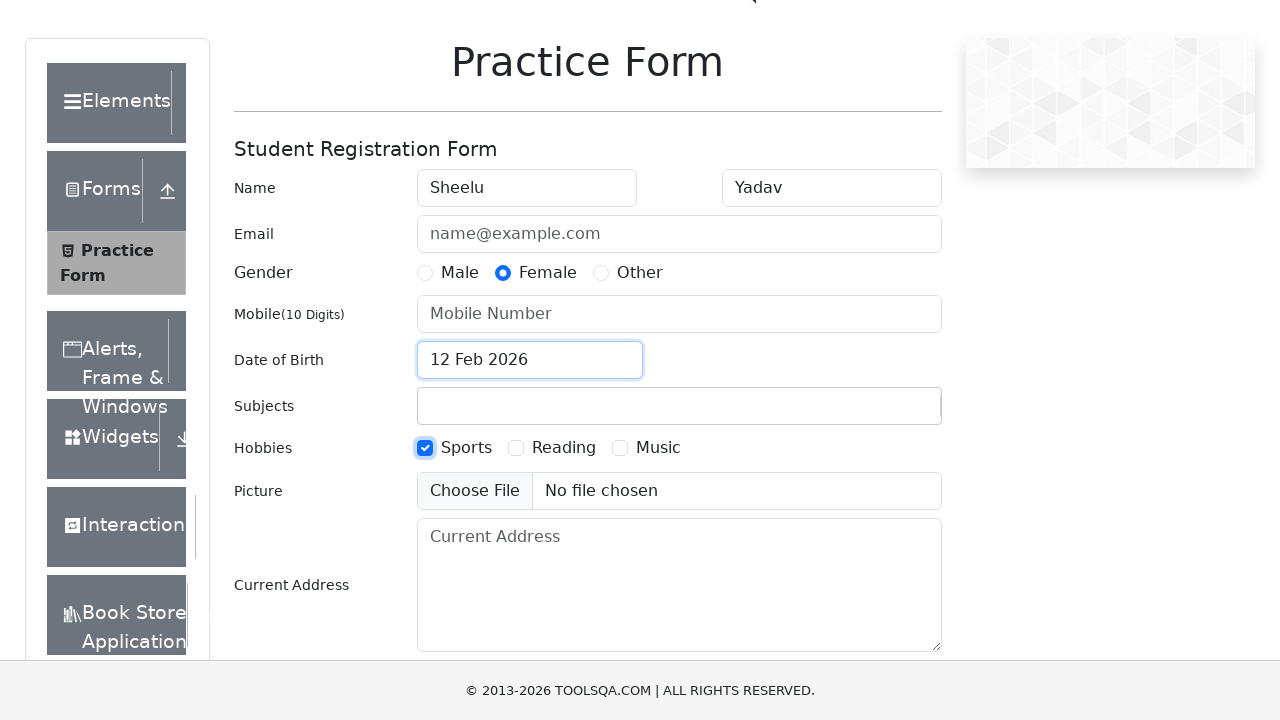

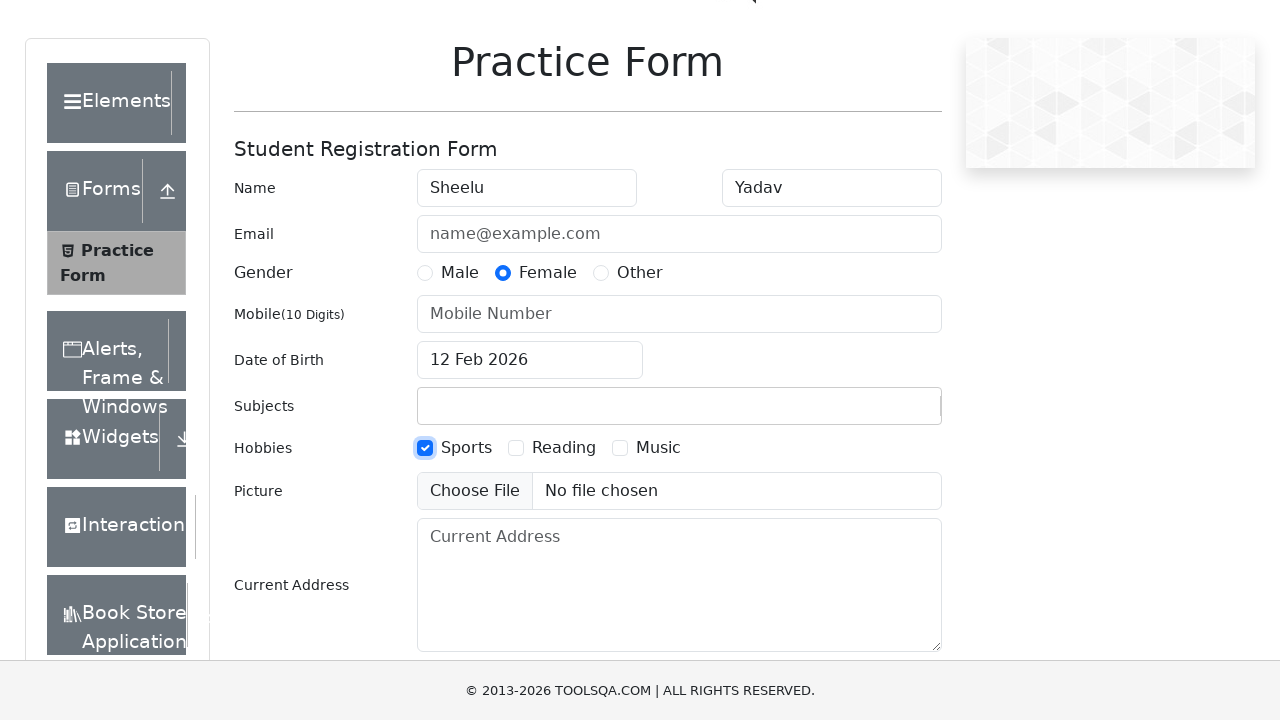